Tests file download functionality by clicking a download button on the file handling demo page

Starting URL: https://www.leafground.com/file.xhtml

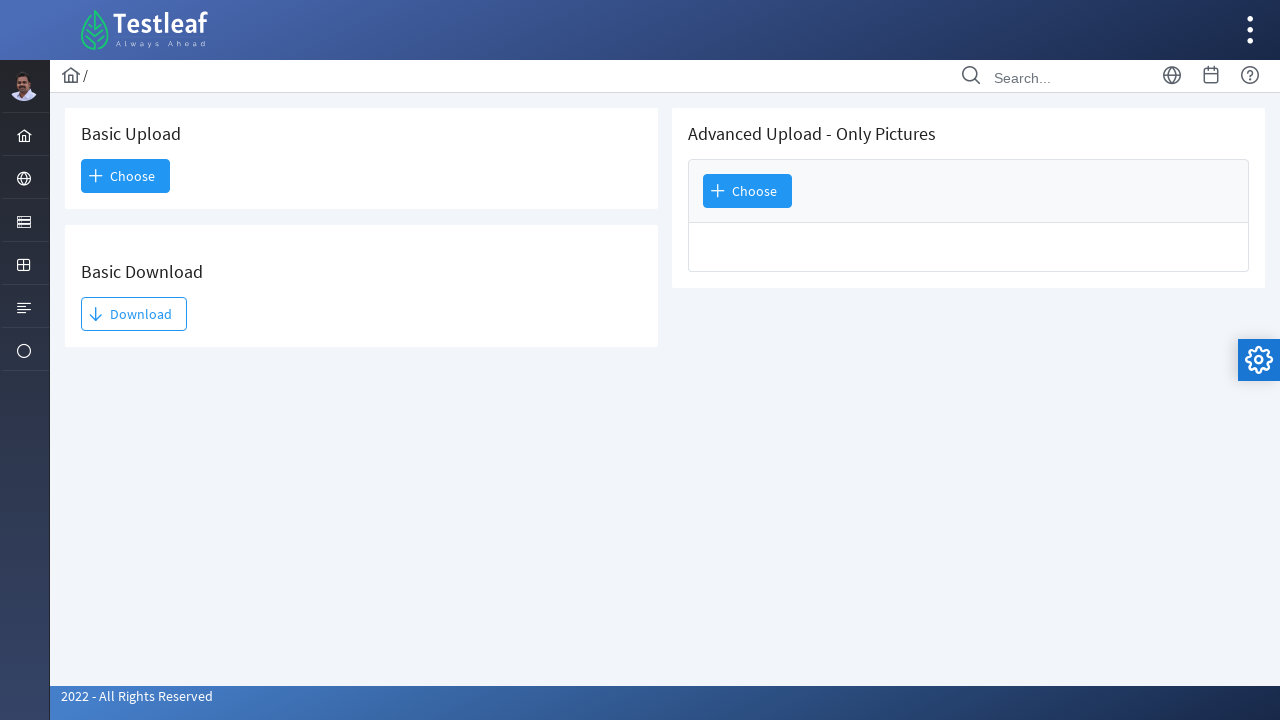

Navigated to file handling demo page
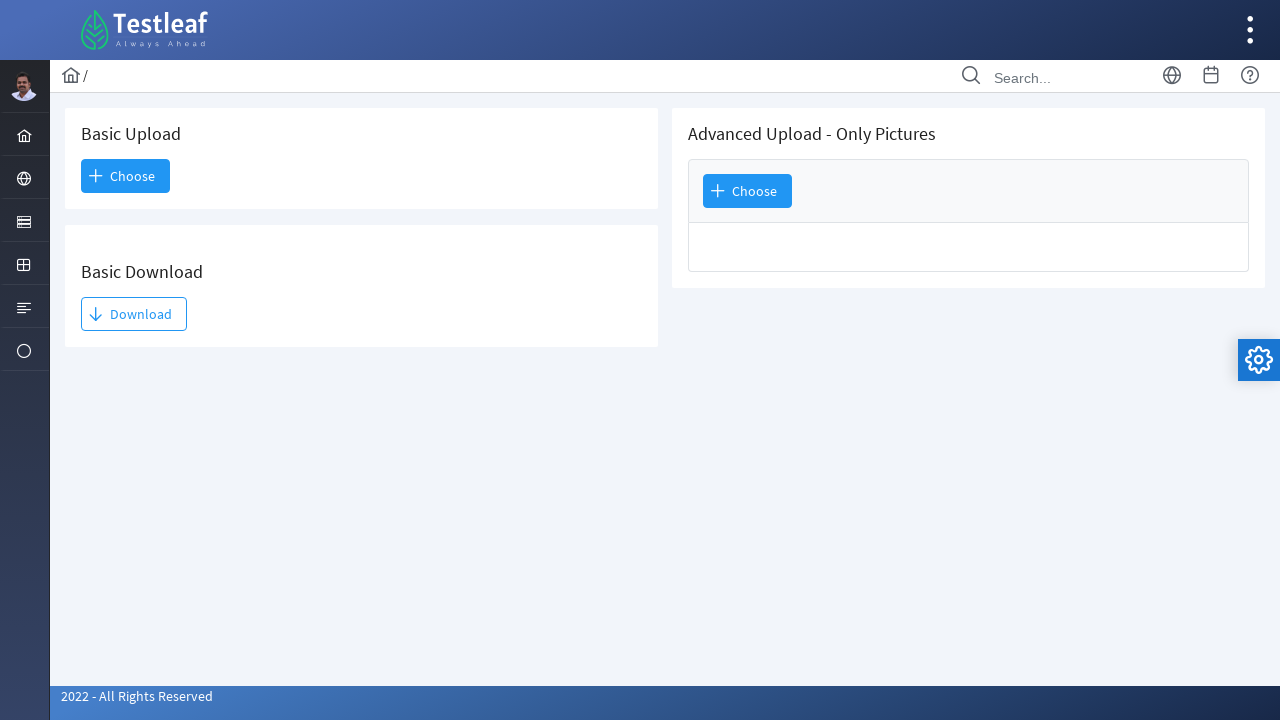

Clicked download button to initiate file download at (134, 314) on xpath=//span[text()='Download']
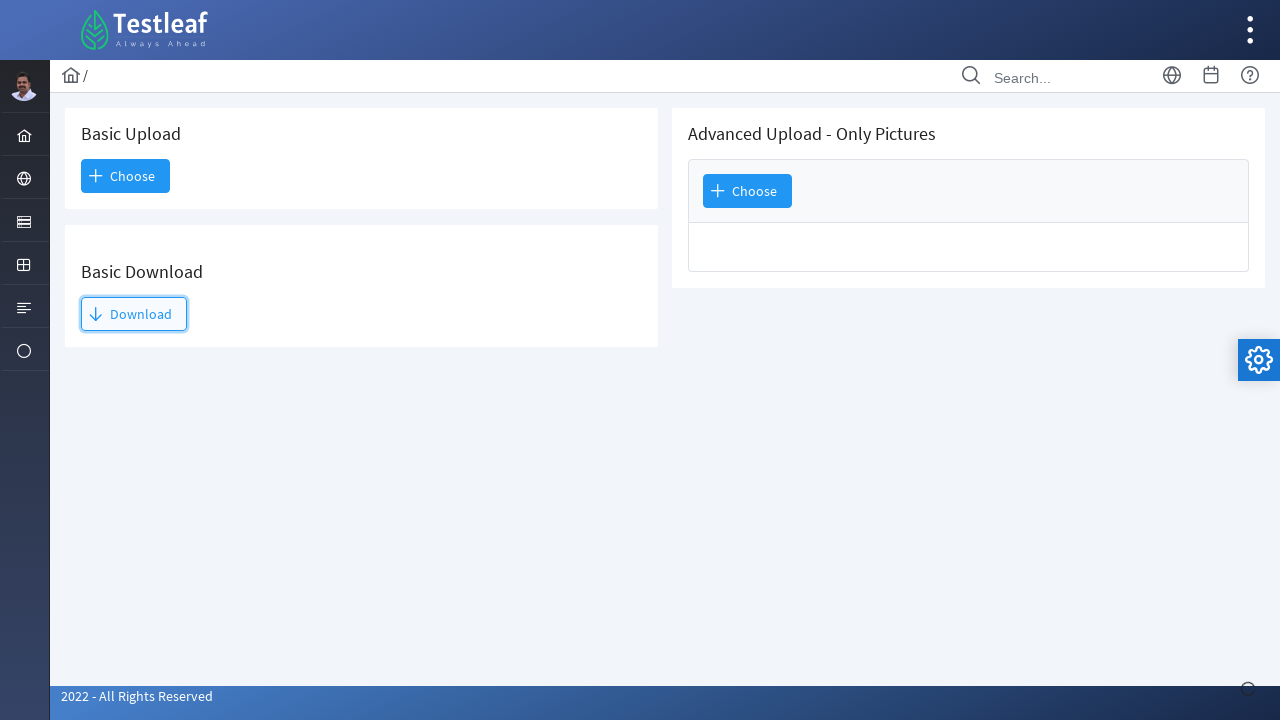

Waited for download to initiate
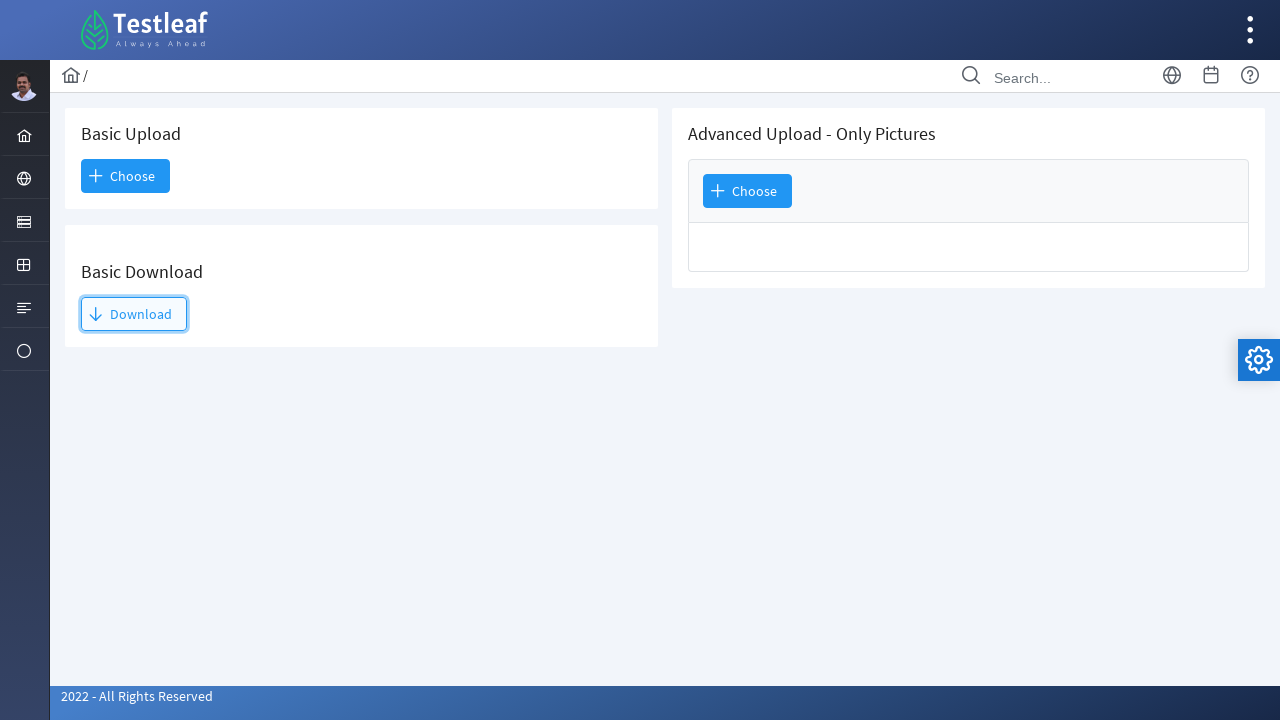

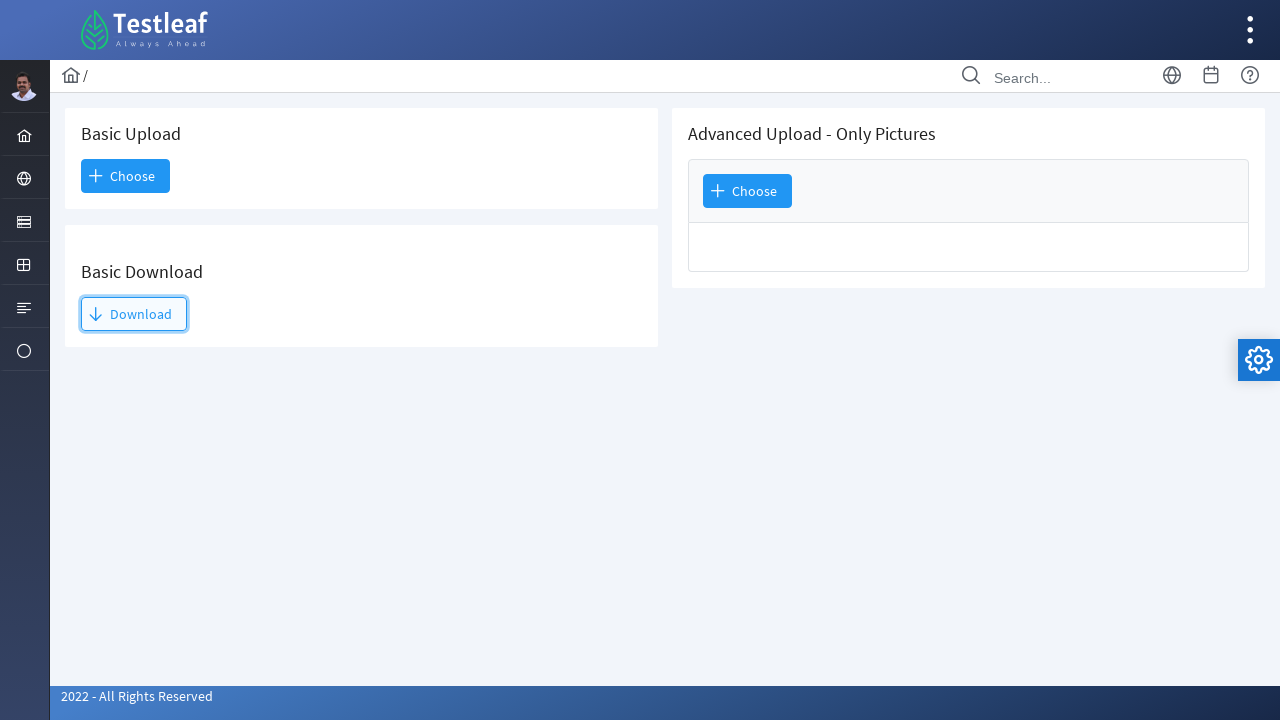